Tests dropdown selection functionality by selecting different options from multiple dropdown menus using various selection methods

Starting URL: https://practice.expandtesting.com/dropdown

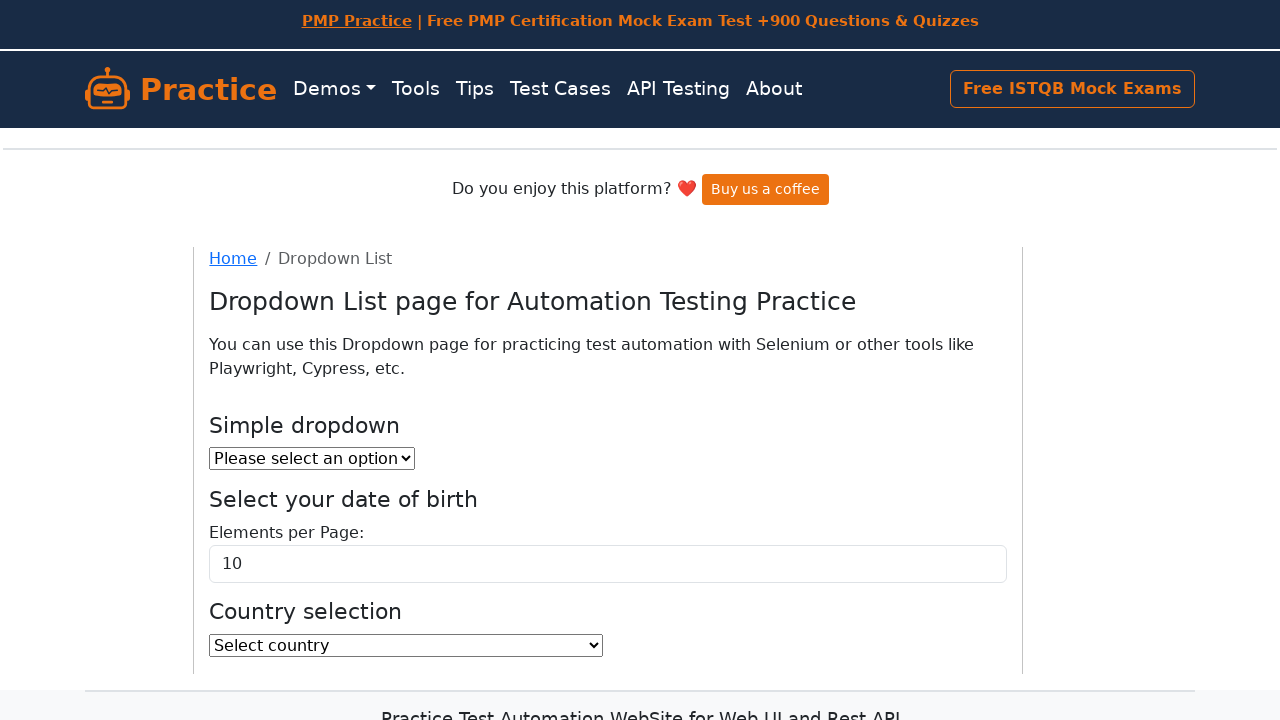

Selected 'Option 2' from the first dropdown by visible text on #dropdown
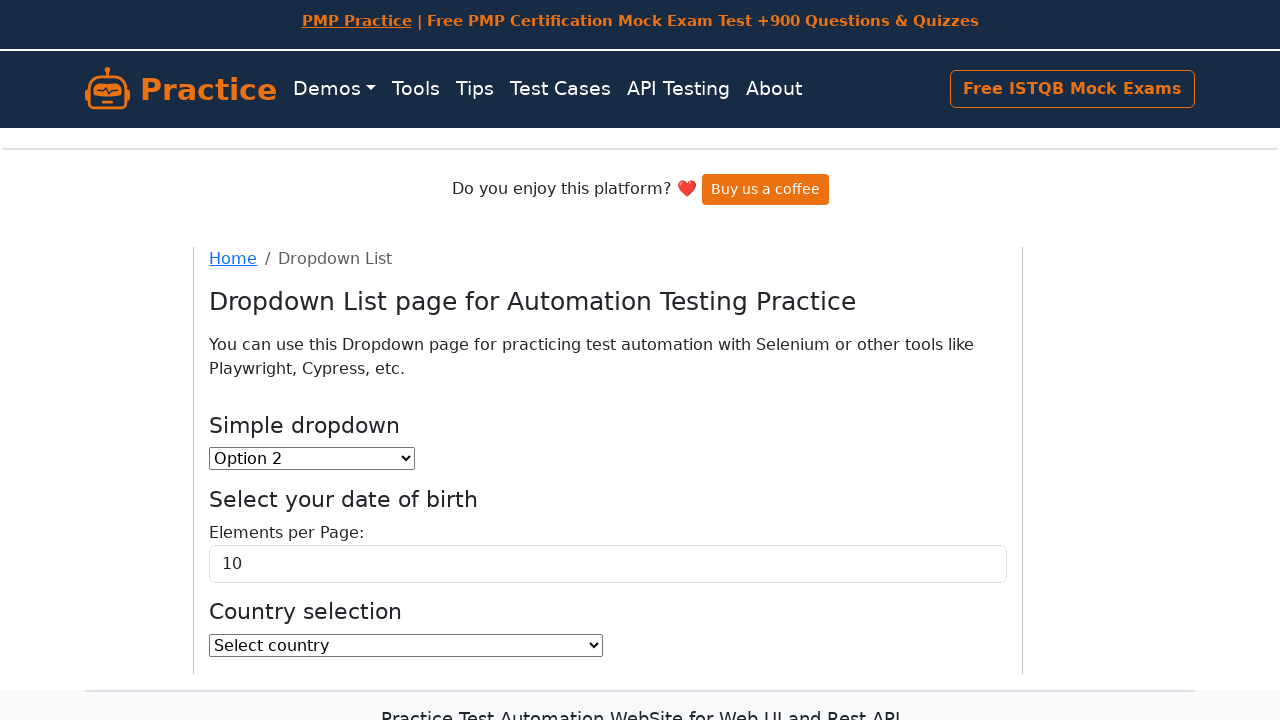

Waited 2 seconds between dropdown selections
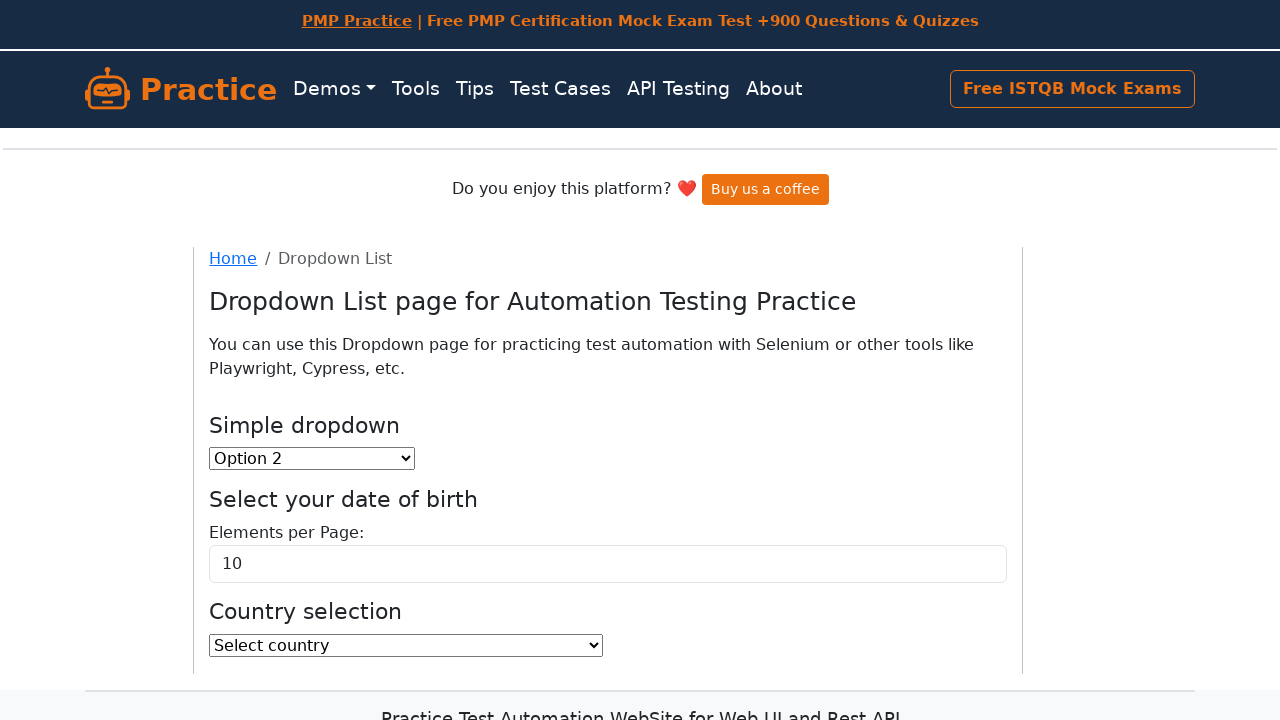

Selected third option (index 2) from elements per page dropdown on #elementsPerPageSelect
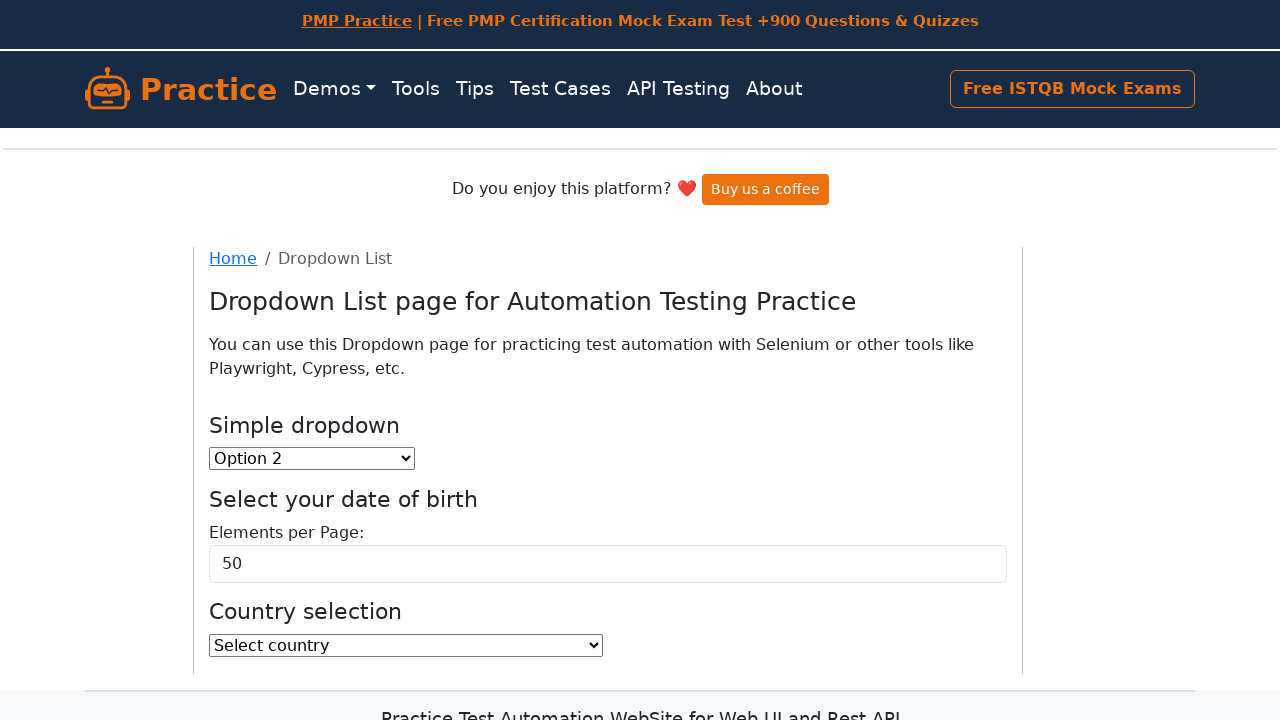

Waited 2 seconds before next dropdown selection
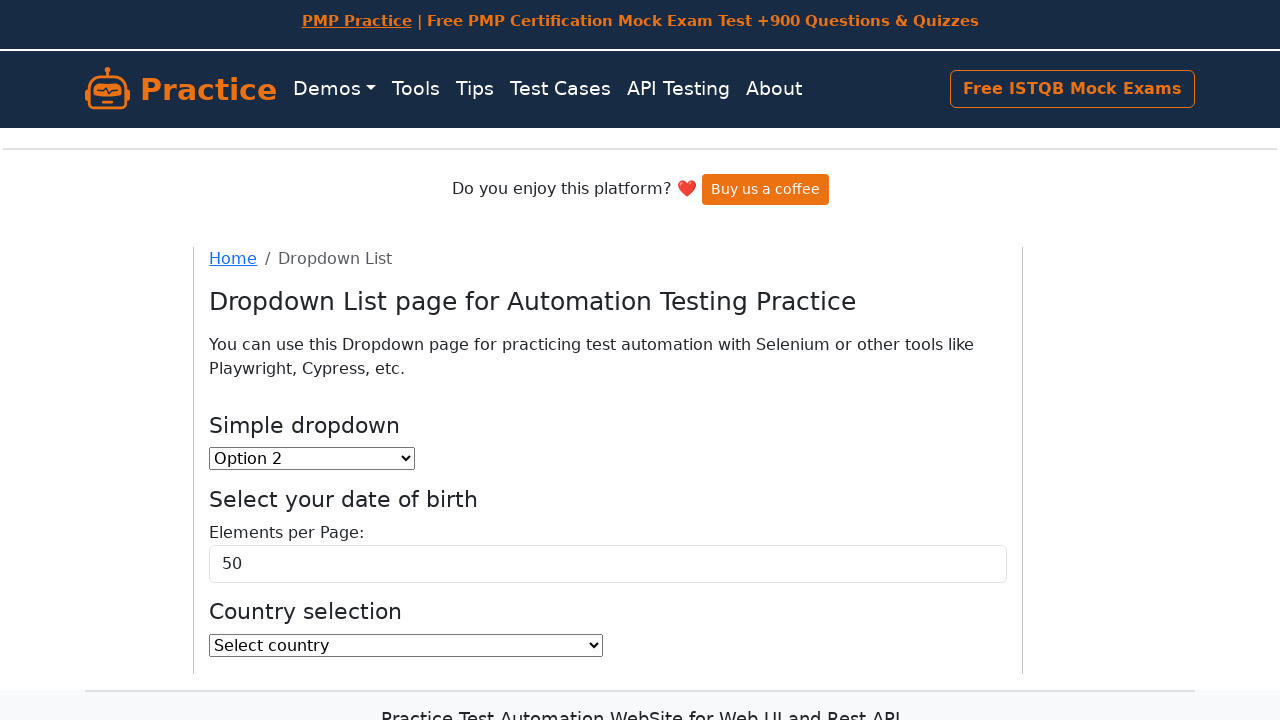

Scrolled country dropdown into view
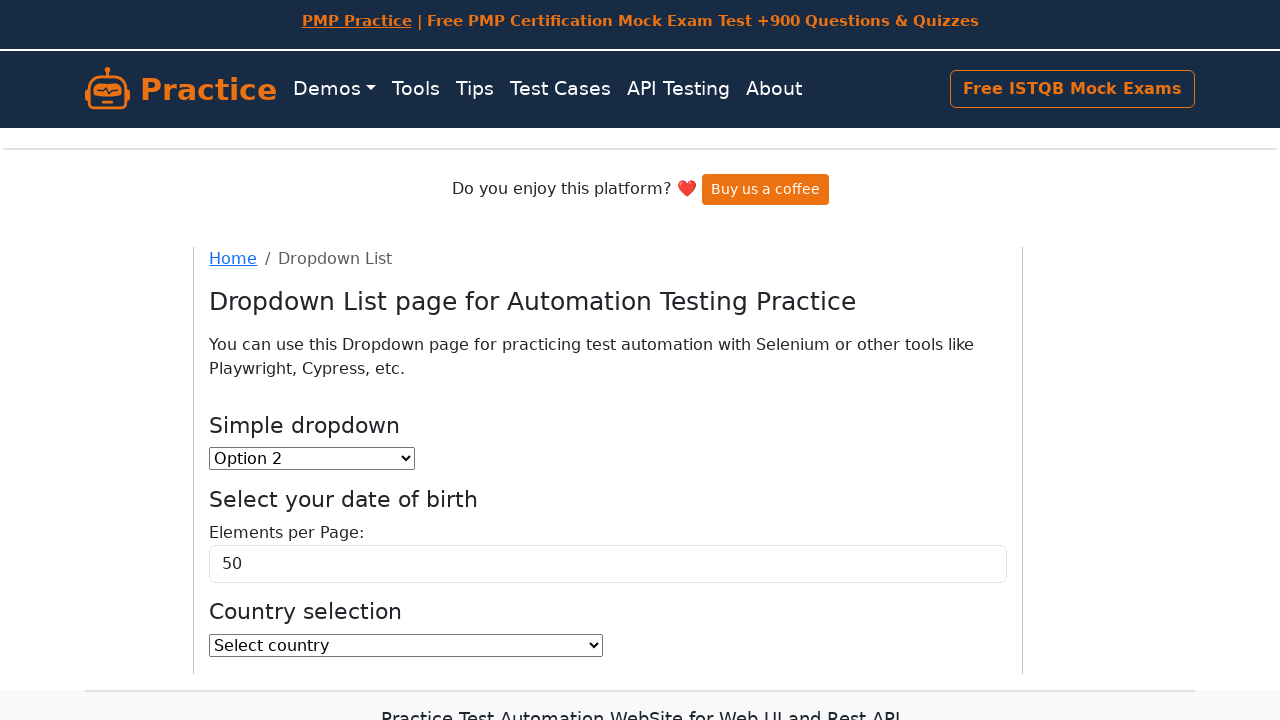

Selected Burkina Faso (BF) from country dropdown by value on #country
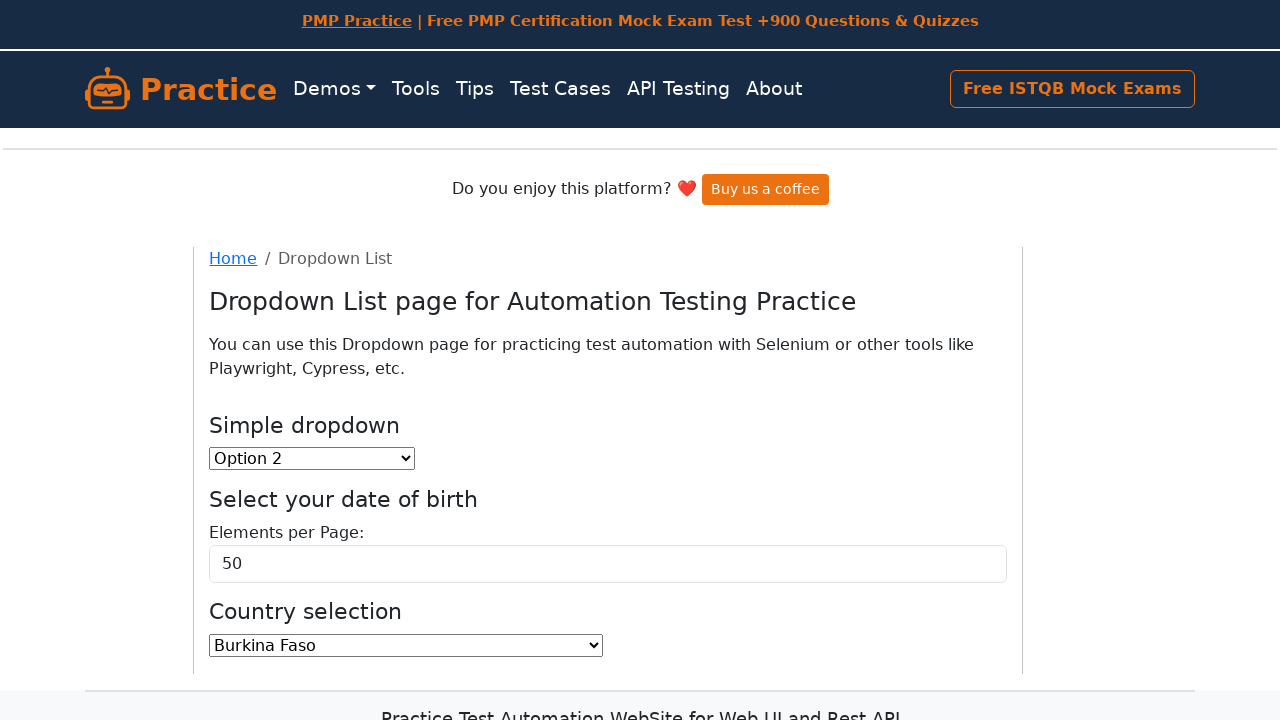

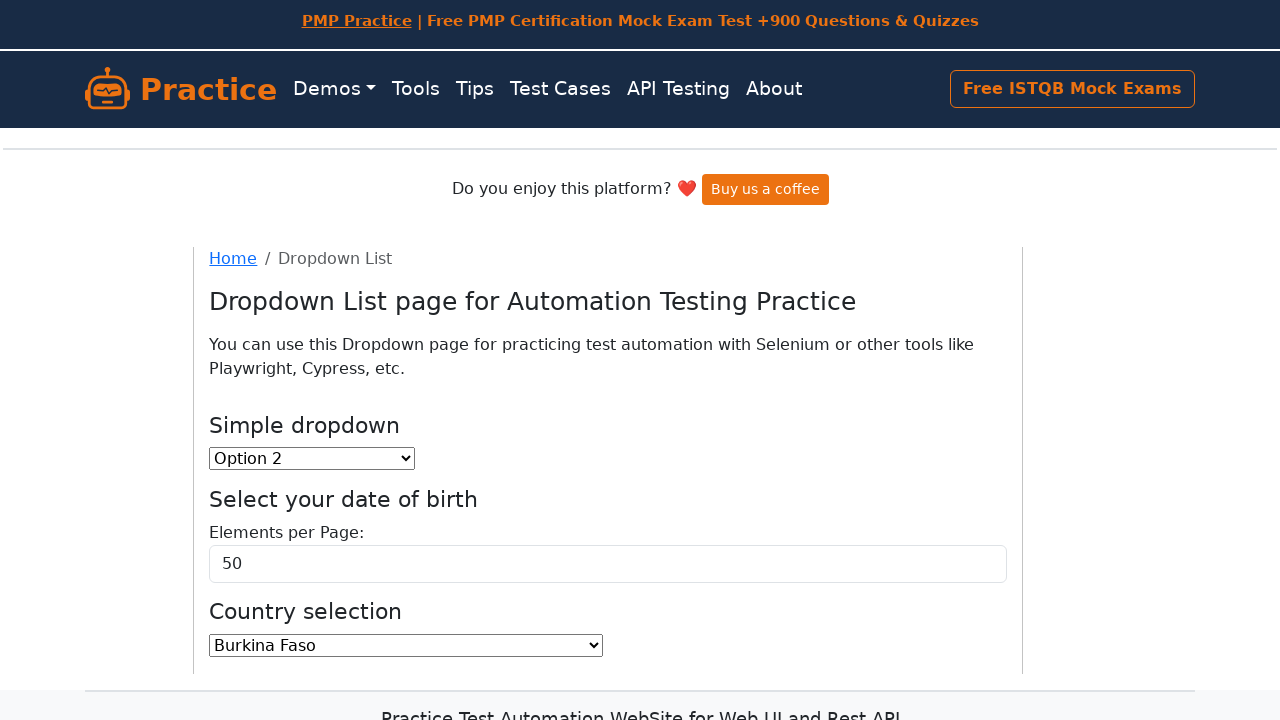